Tests browser navigation functionality by navigating to two different URLs, going back to the previous page, and refreshing the page.

Starting URL: https://opensource-demo.orangehrmlive.com/web/index.php/auth/login

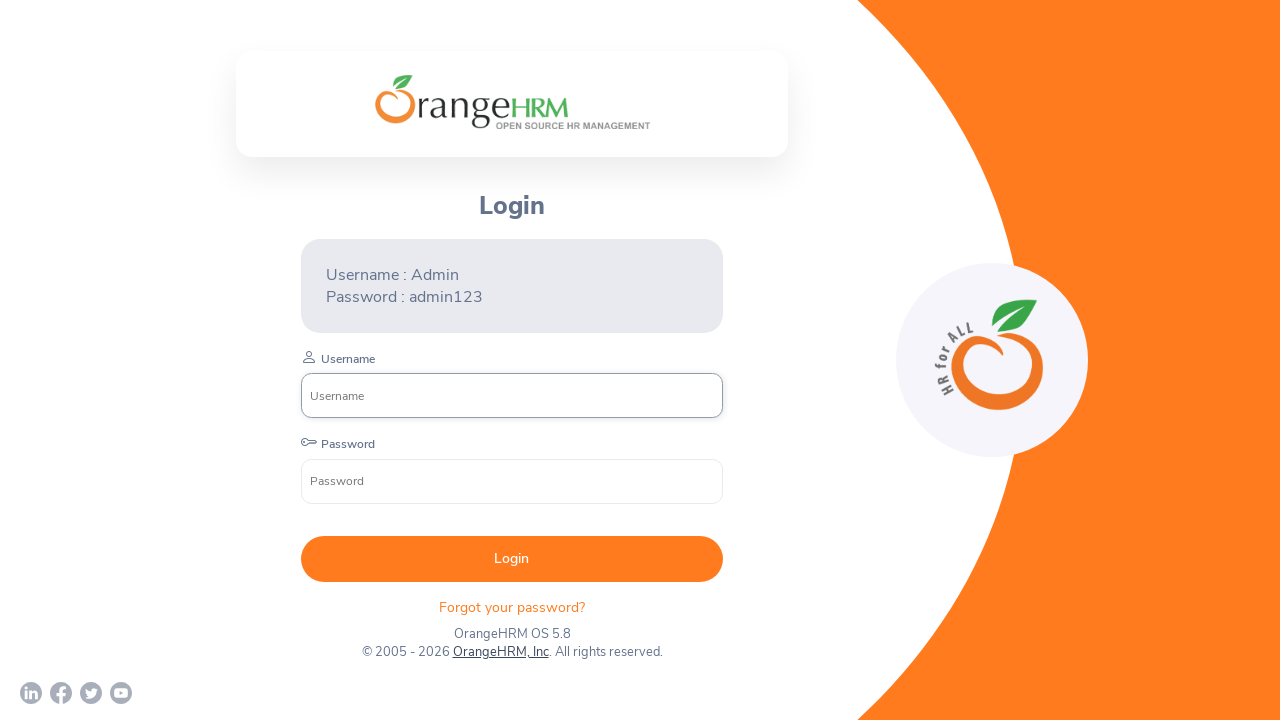

Navigated to OpenCart demo page
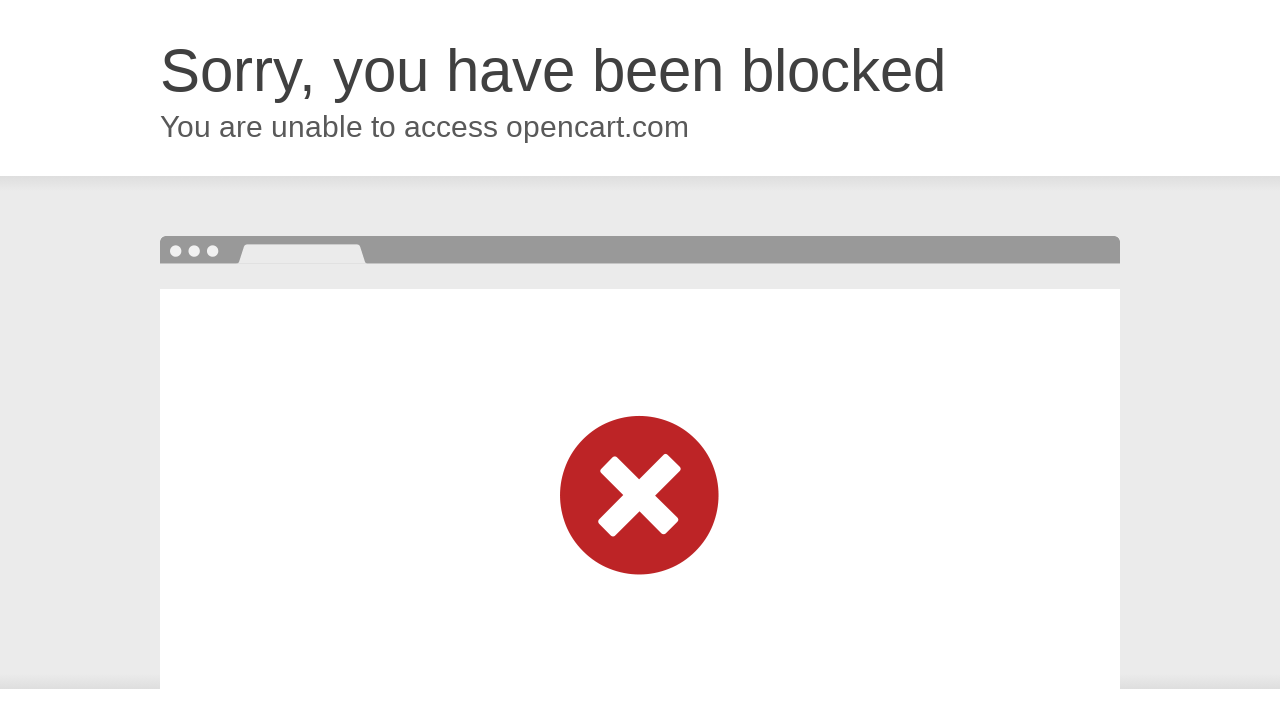

Printed current URL: OpenCart demo page
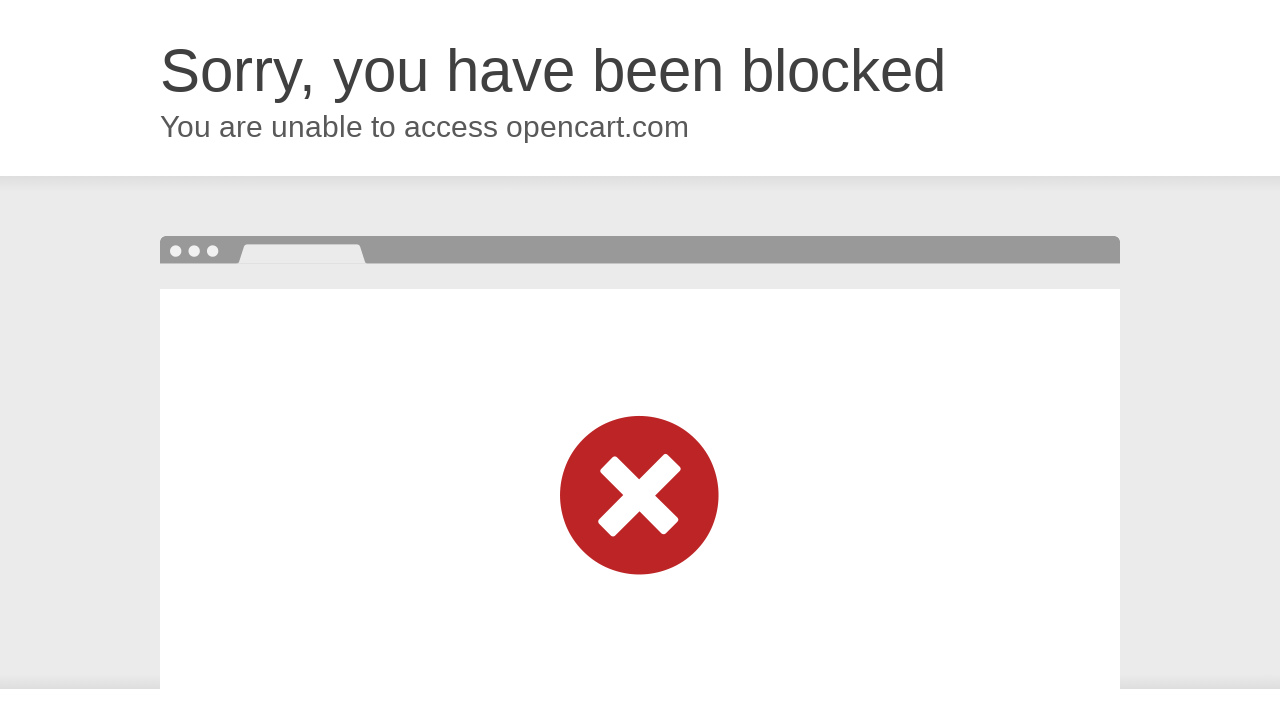

Navigated back to previous page (login page)
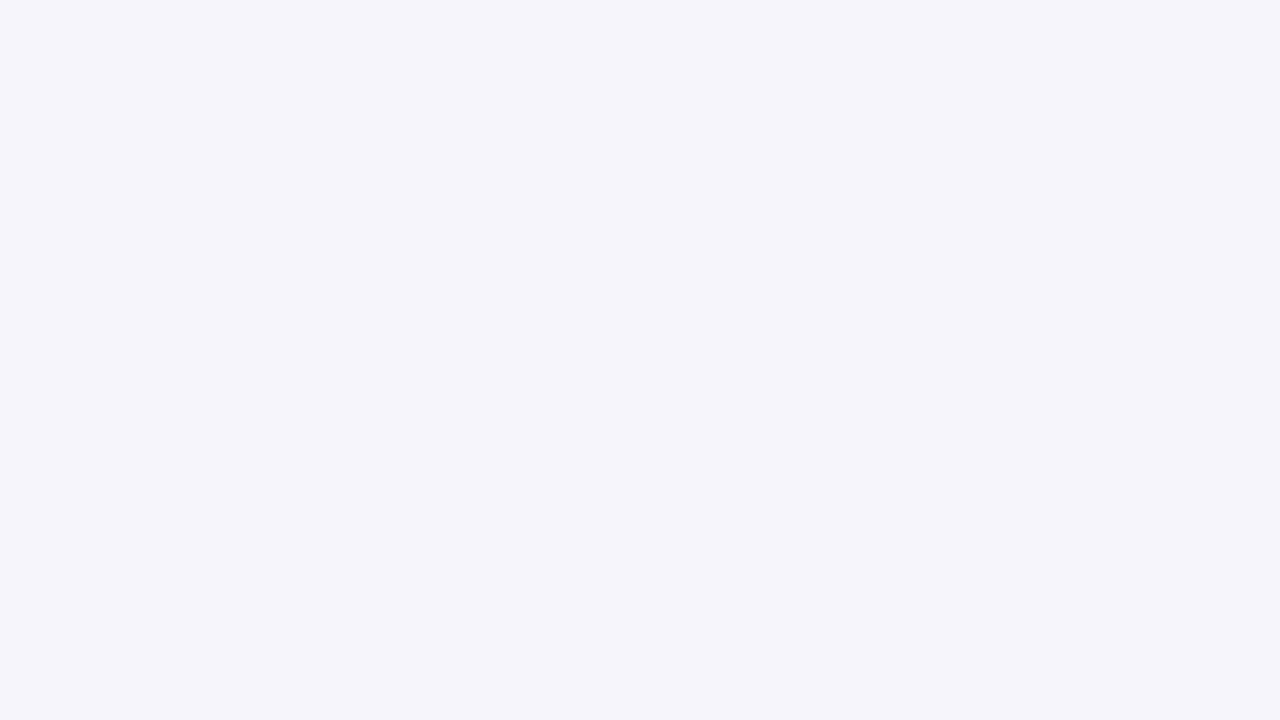

Printed current URL after navigation back
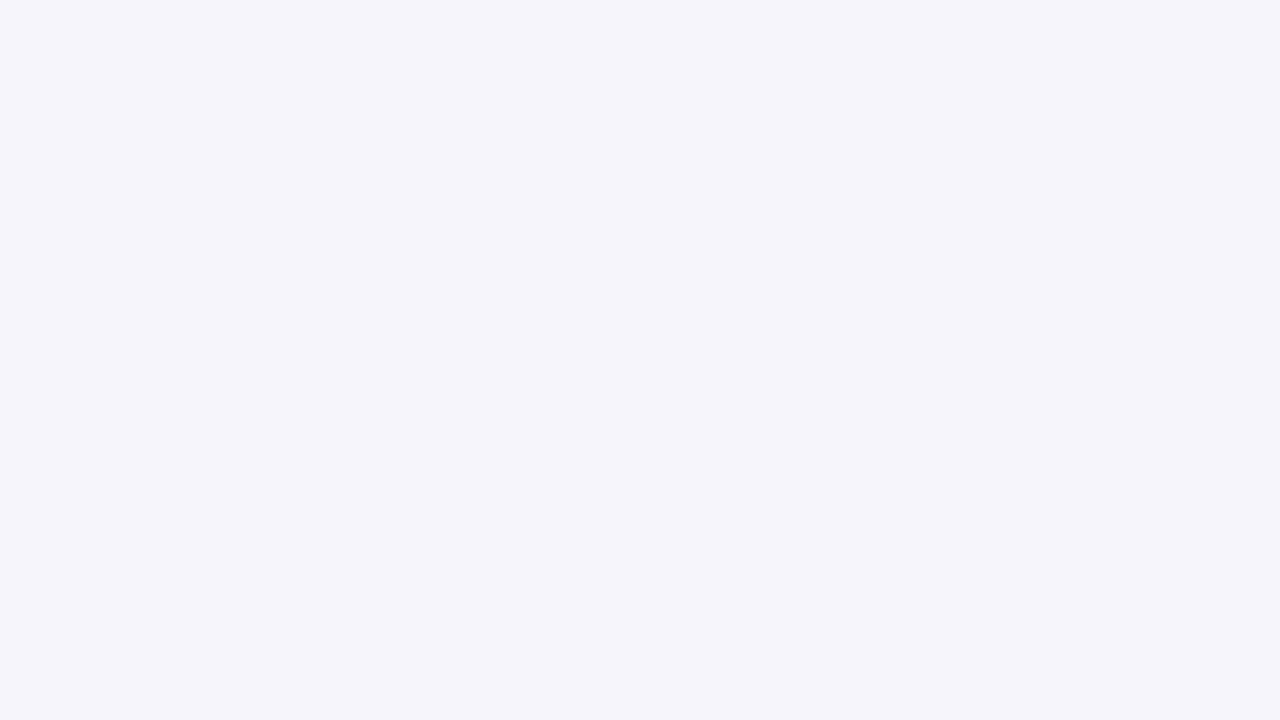

Refreshed the current page
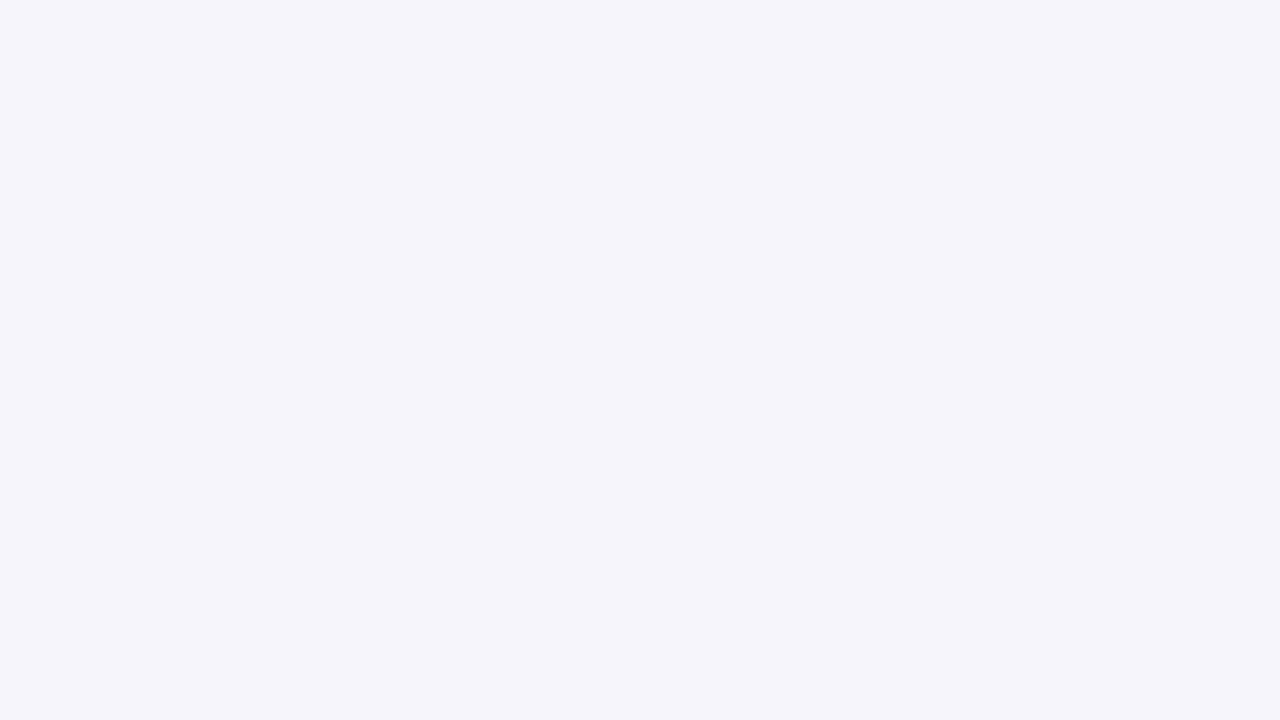

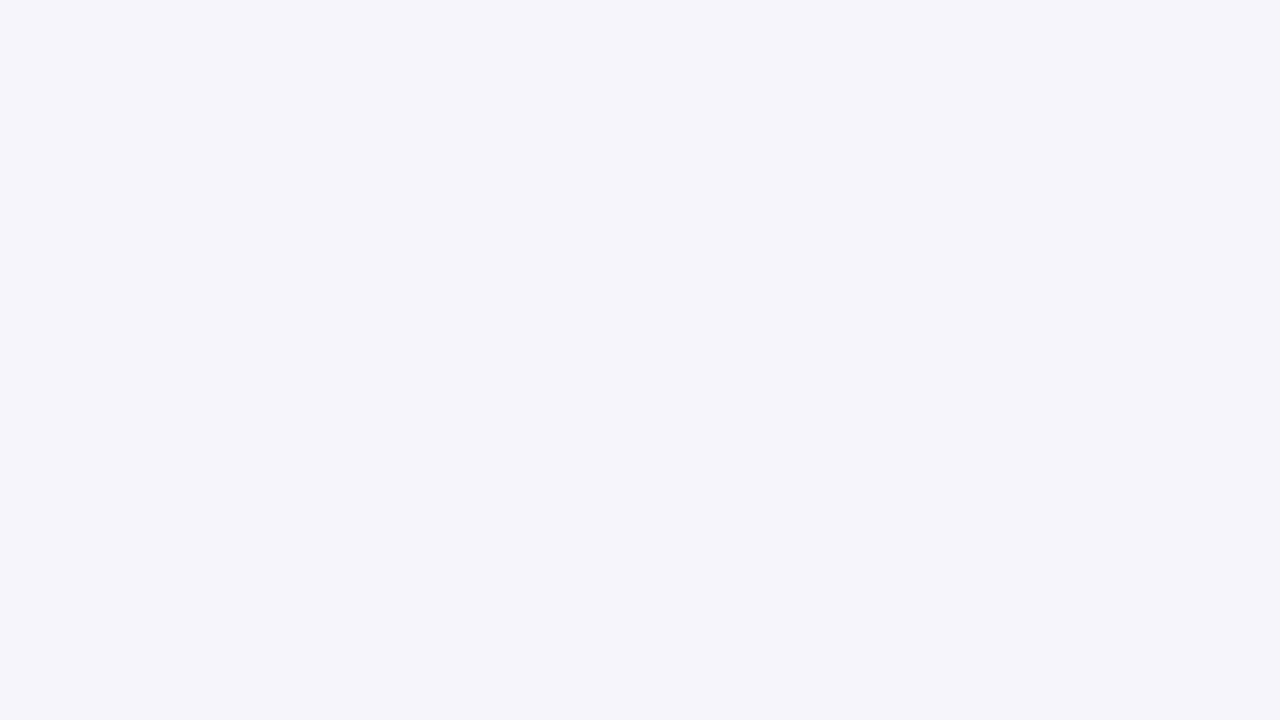